Tests accordion functionality by clicking on an accordion item to expand it and verifying the content text

Starting URL: https://practice-automation.com/accordions/

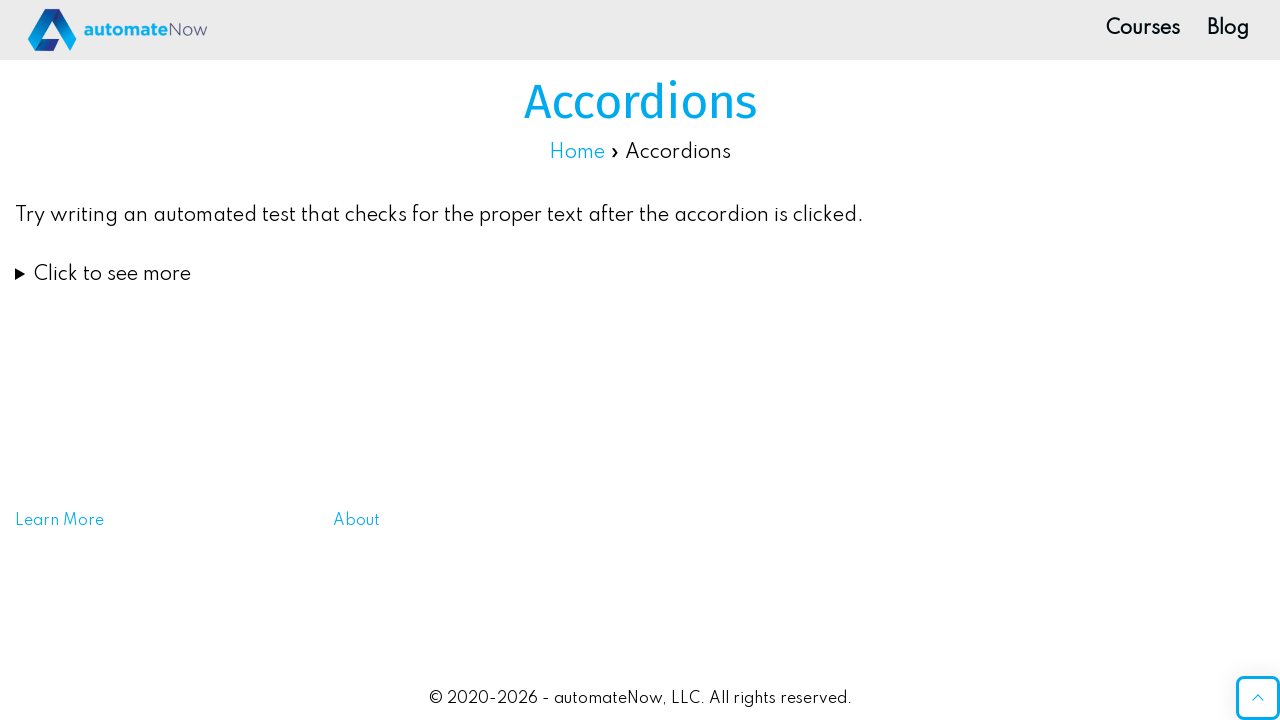

Clicked accordion item title to expand it at (640, 274) on .wp-block-coblocks-accordion-item__title
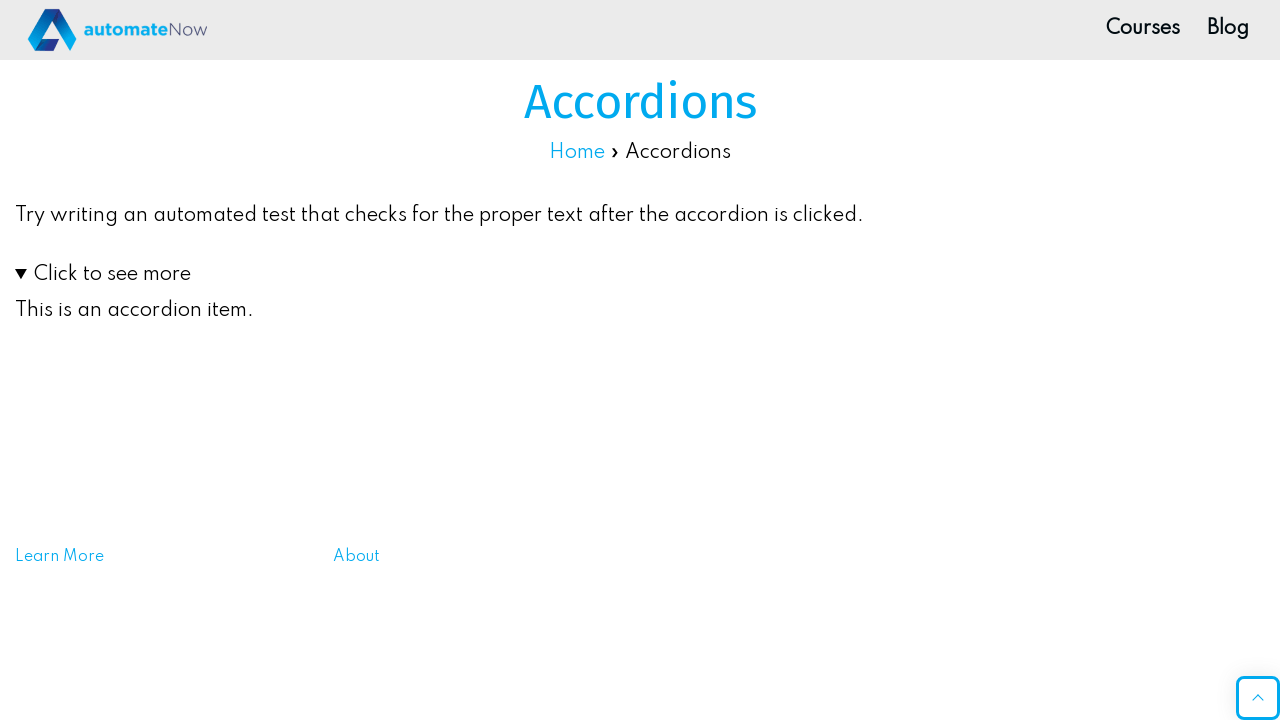

Accordion content became visible
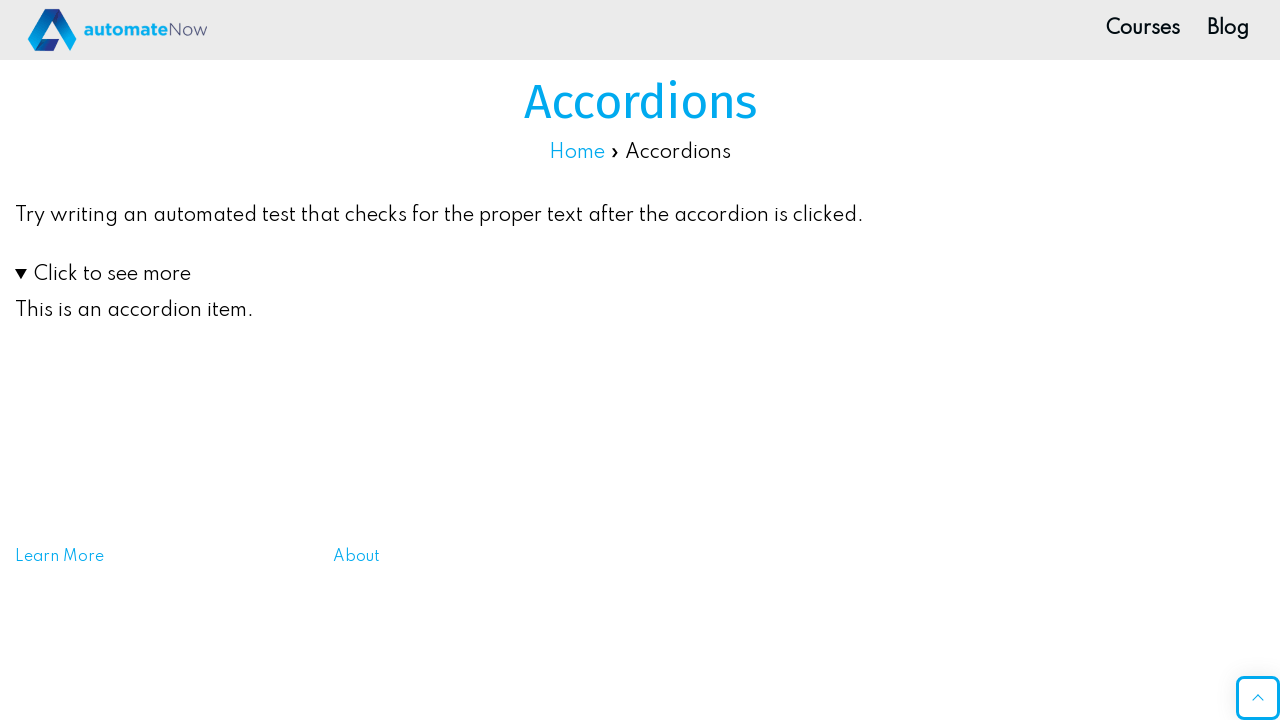

Located accordion content element
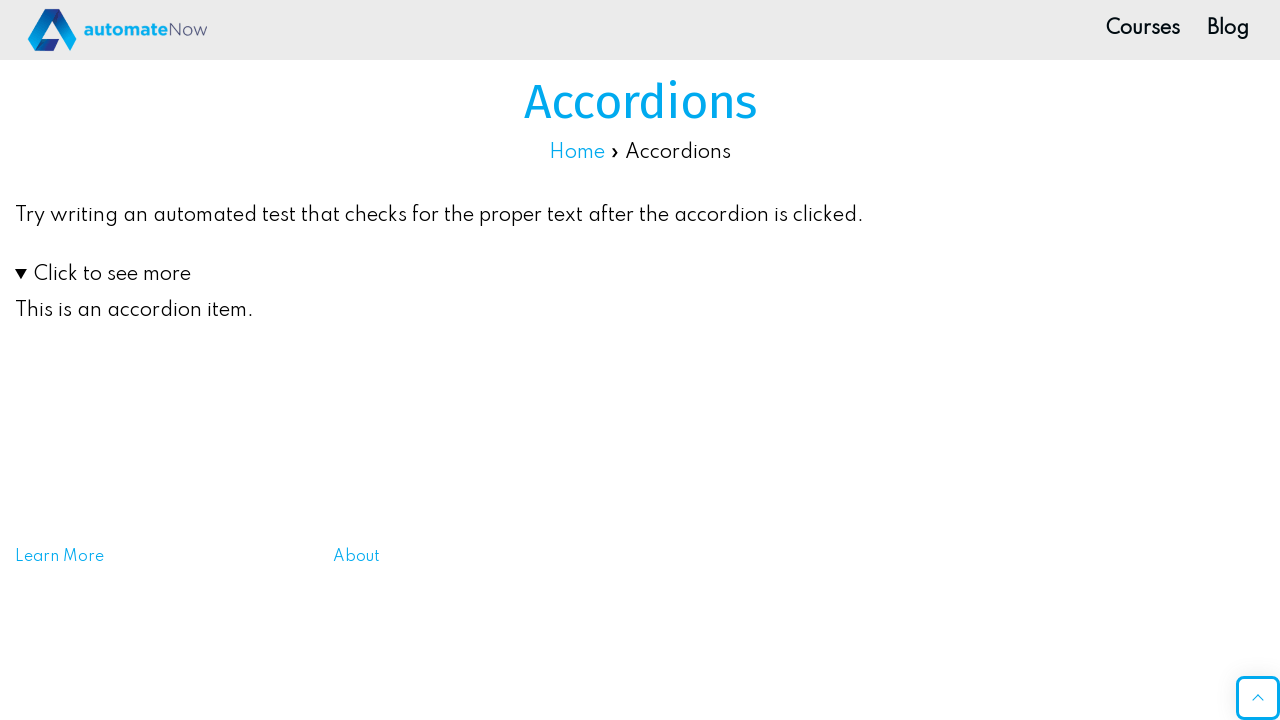

Verified accordion content text matches expected value 'This is an accordion item.'
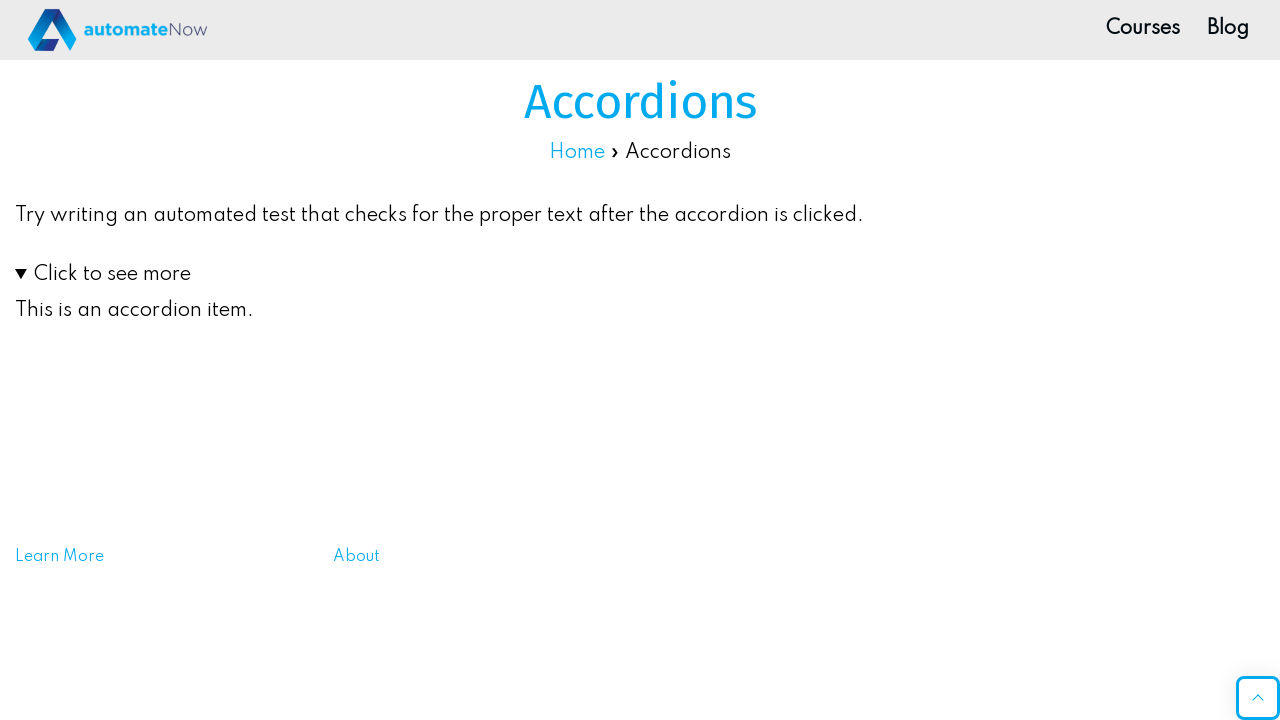

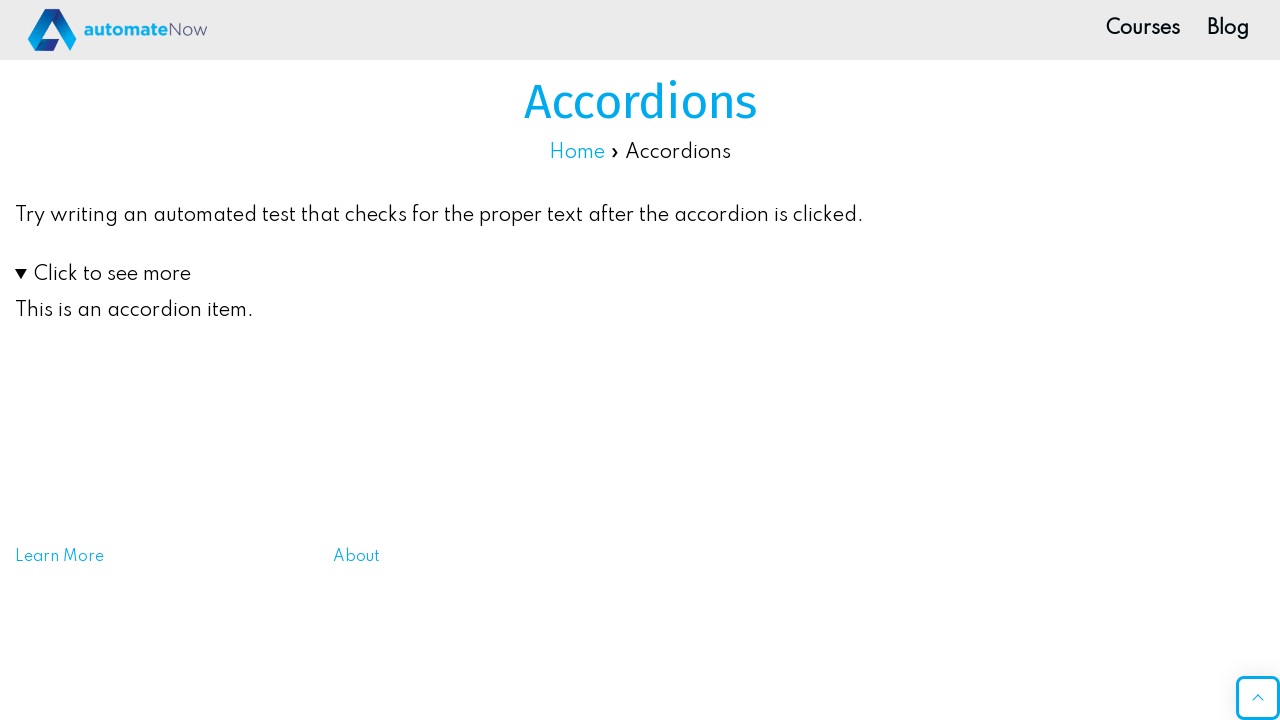